Tests the date picker functionality on a dummy ticket booking form by selecting a specific date of birth (December 25, 1990)

Starting URL: https://www.dummyticket.com/dummy-ticket-for-visa-application/

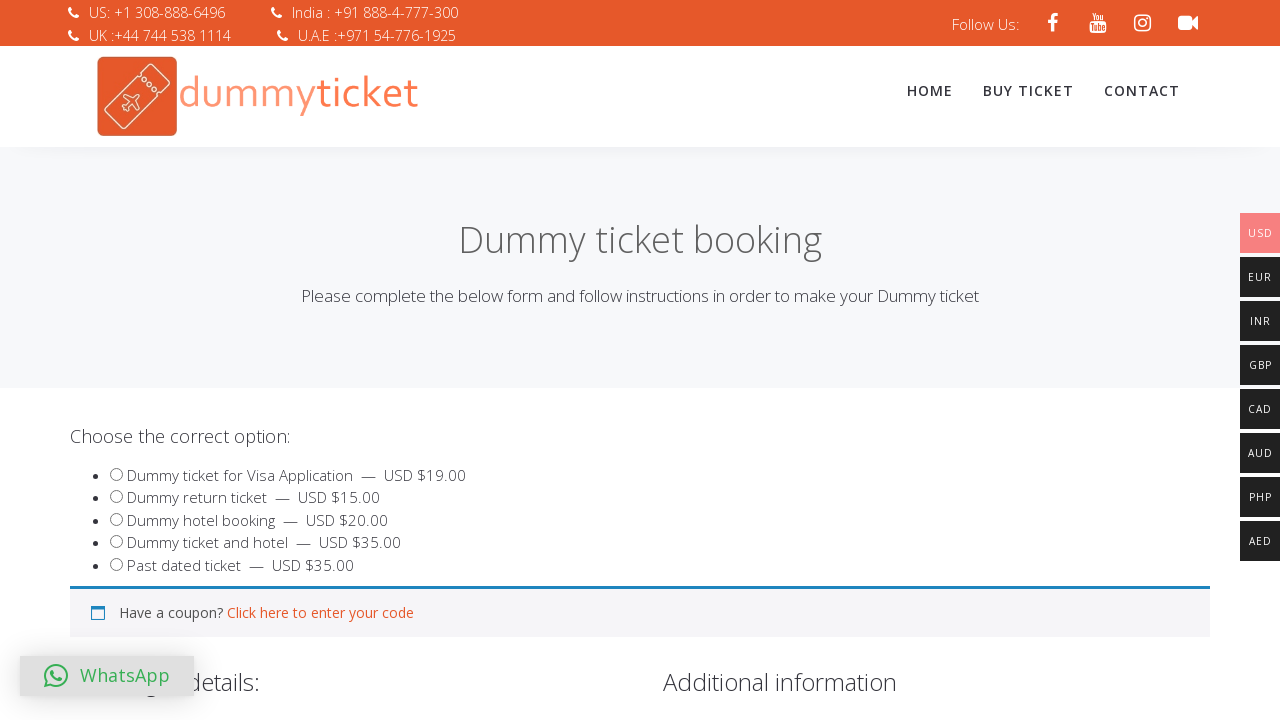

Clicked on date of birth field to open date picker at (344, 360) on input#dob
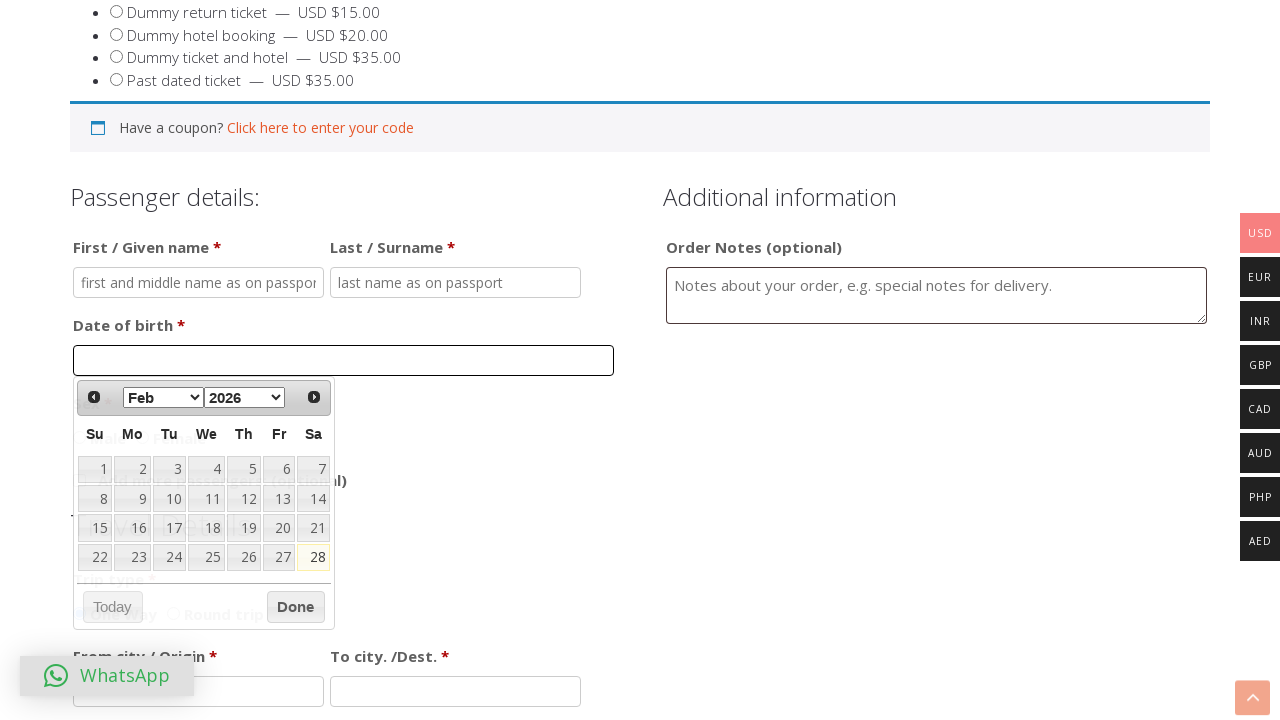

Selected December from month dropdown on select[data-handler='selectMonth']
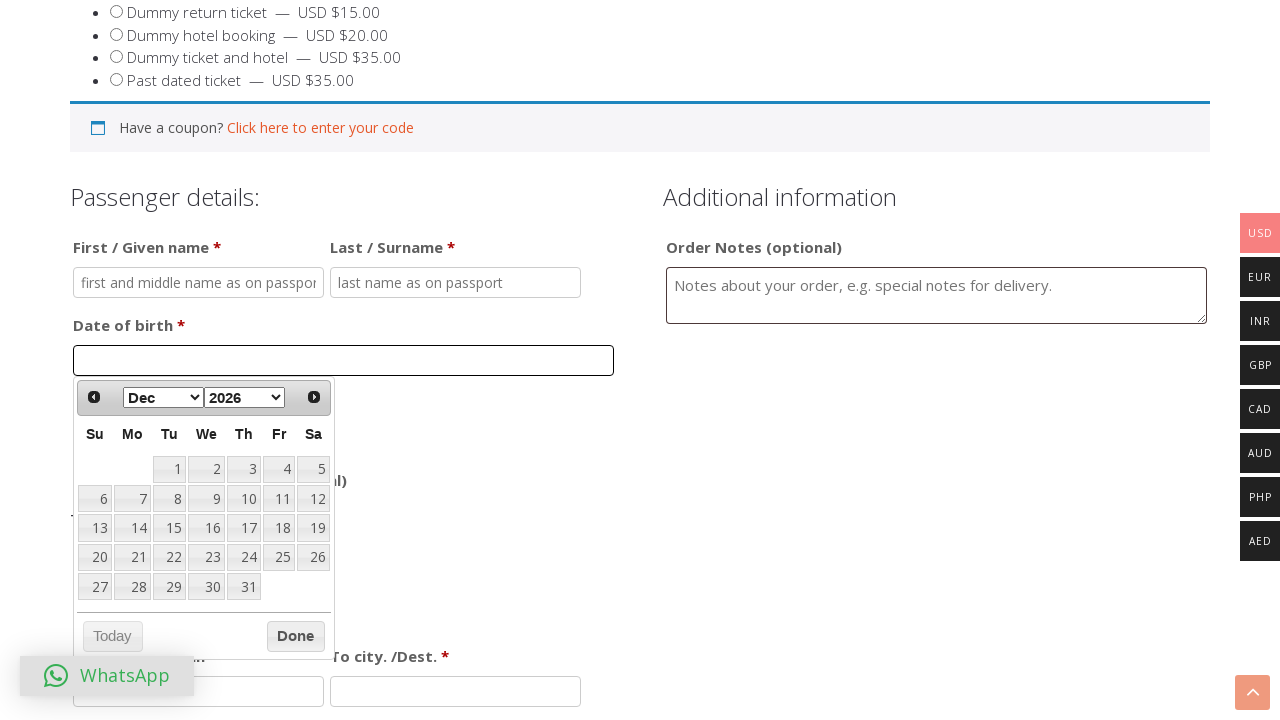

Selected 1990 from year dropdown on select[data-handler='selectYear']
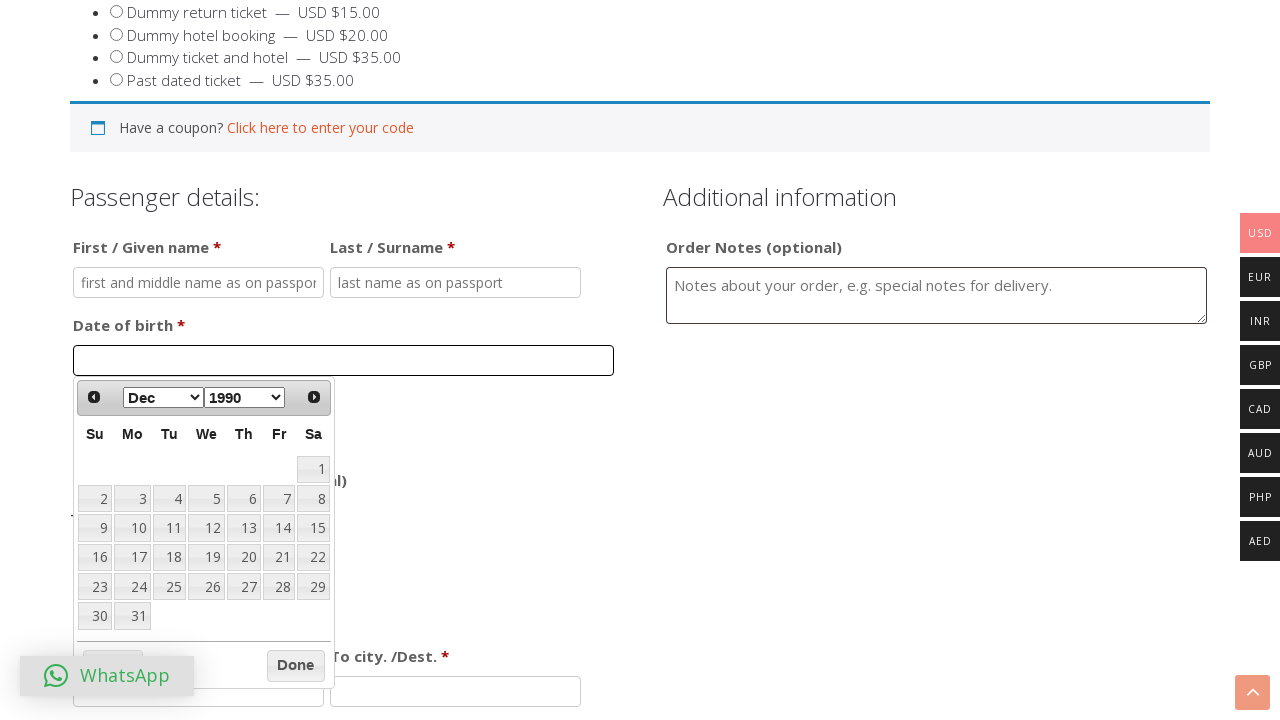

Clicked on day 25 to complete date of birth selection (December 25, 1990) at (169, 587) on xpath=//div[@id='ui-datepicker-div']//table/tbody/tr/td/a[text()='25']
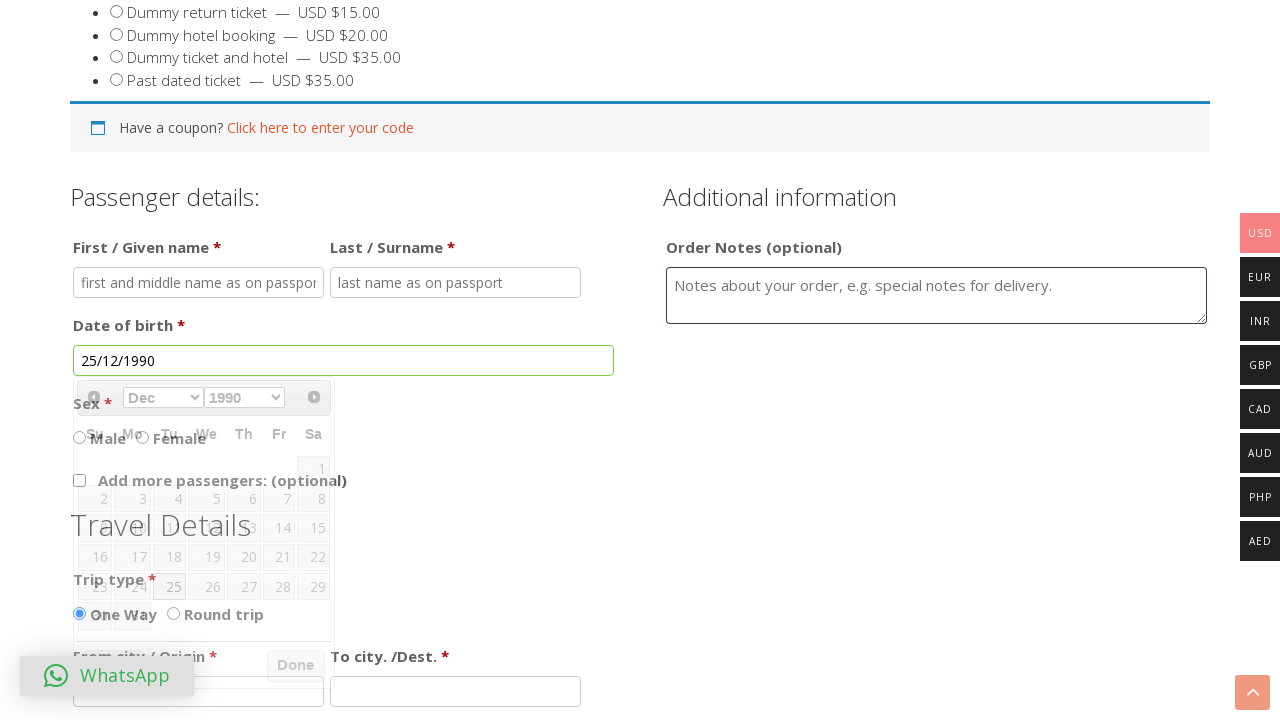

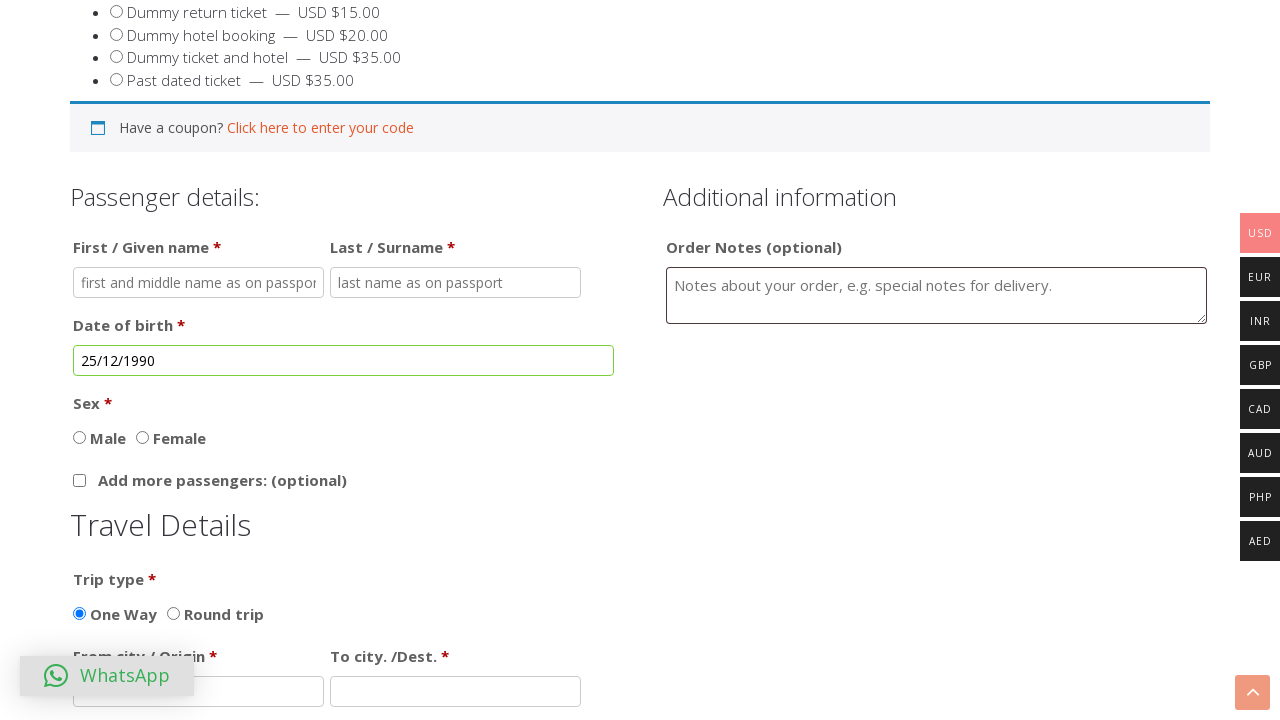